Tests dropdown selection functionality by selecting the 'Consultant' option from a styled dropdown menu.

Starting URL: https://rahulshettyacademy.com/loginpagePractise/

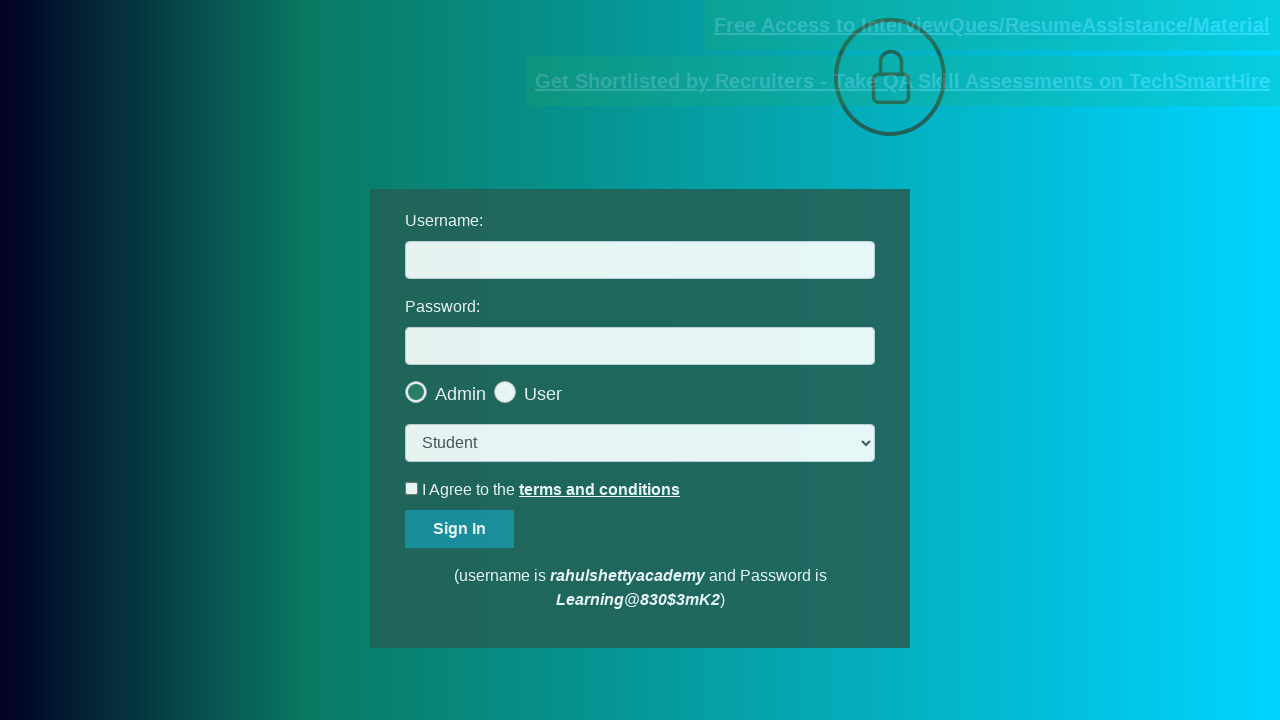

Navigated to login page practice URL
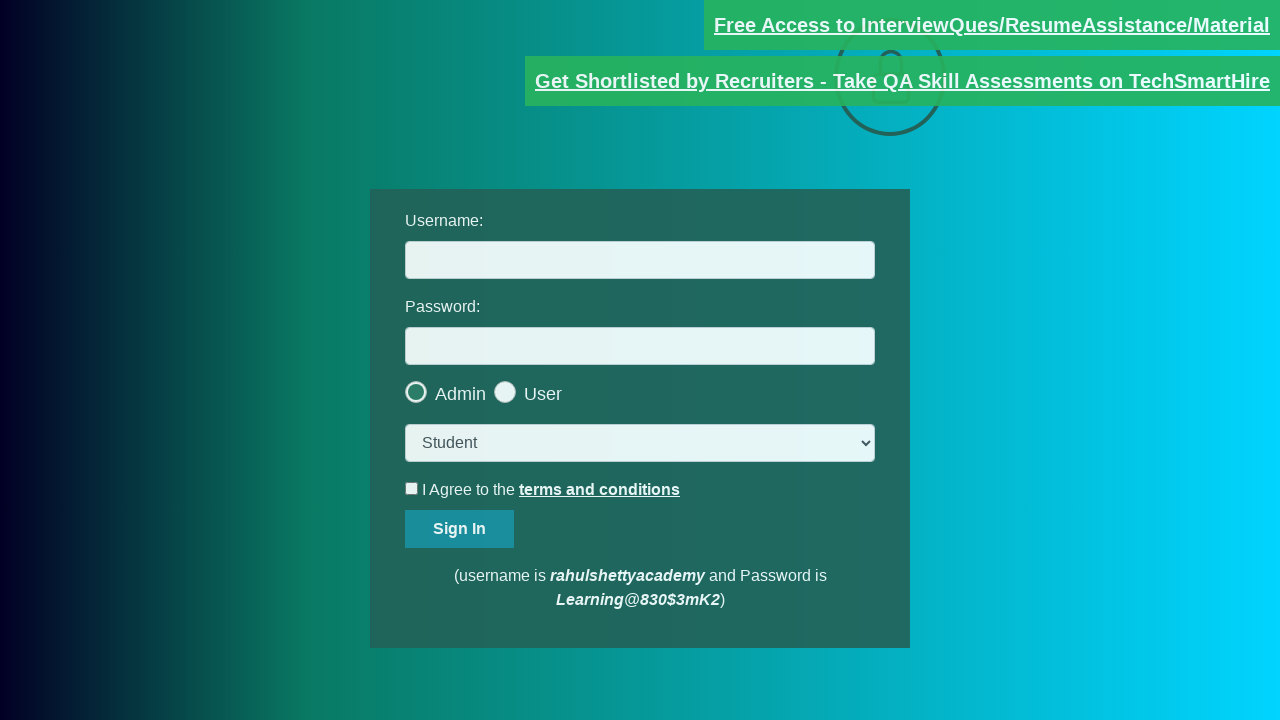

Located styled dropdown menu element
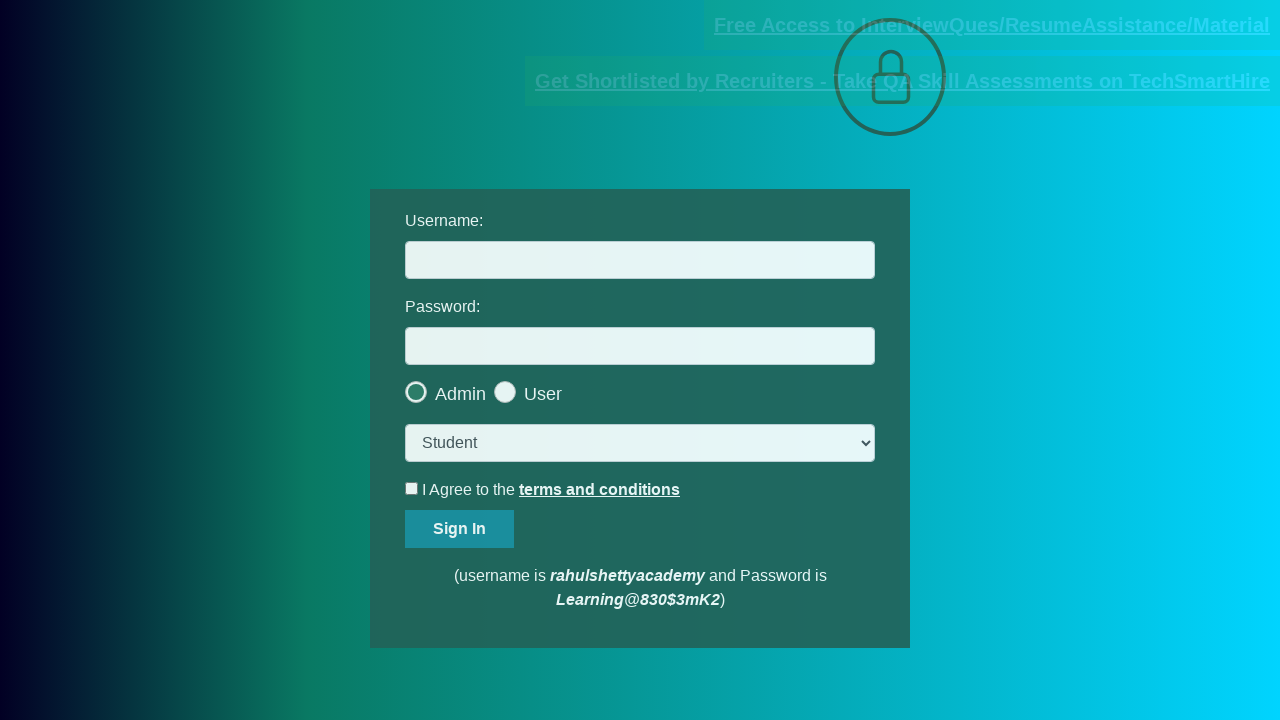

Selected 'Consultant' option from dropdown menu on [data-style='btn-info']
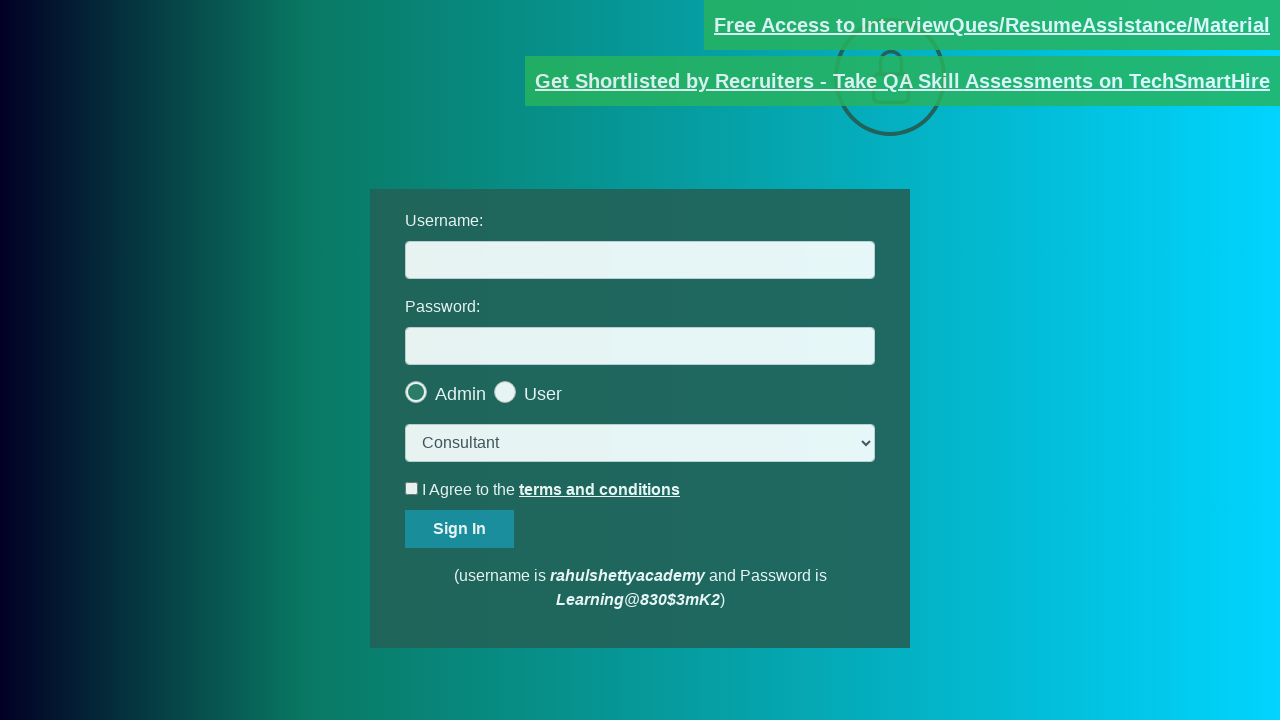

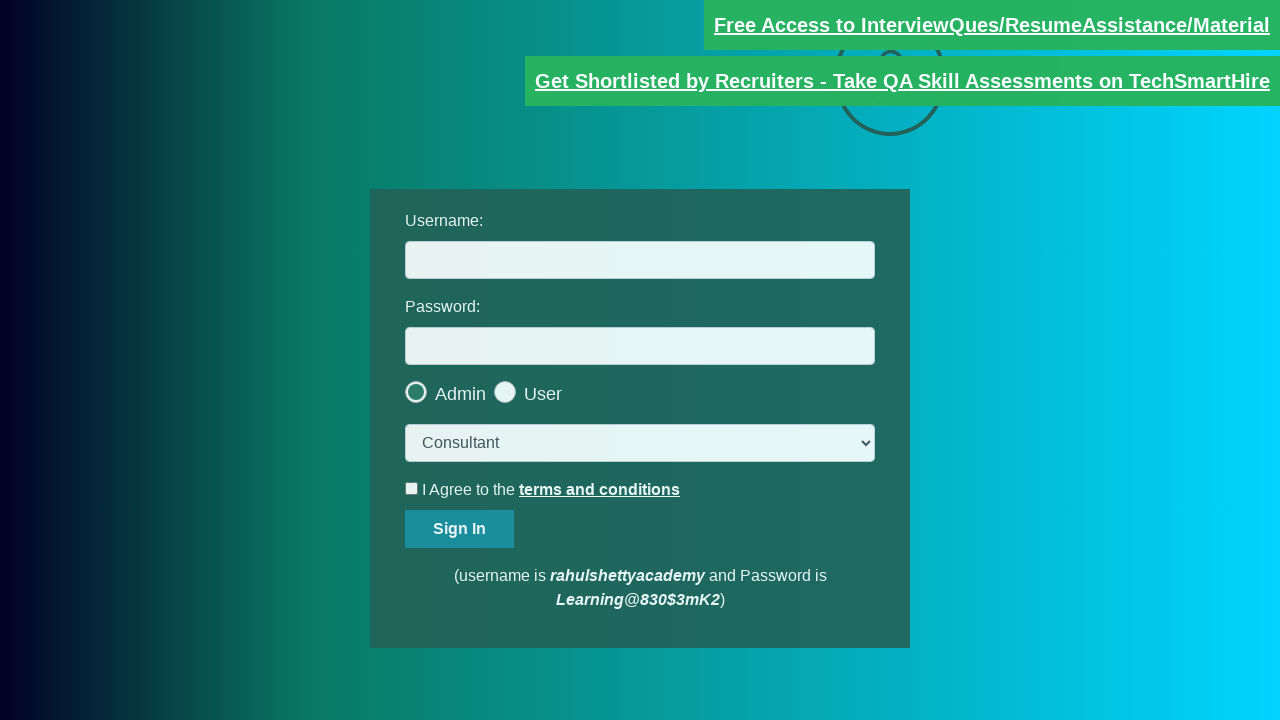